Tests browser window/tab handling by clicking a "New Tab" button, switching to the newly opened tab, verifying content on it, closing the child tab, and switching back to the parent window.

Starting URL: https://demoqa.com/browser-windows

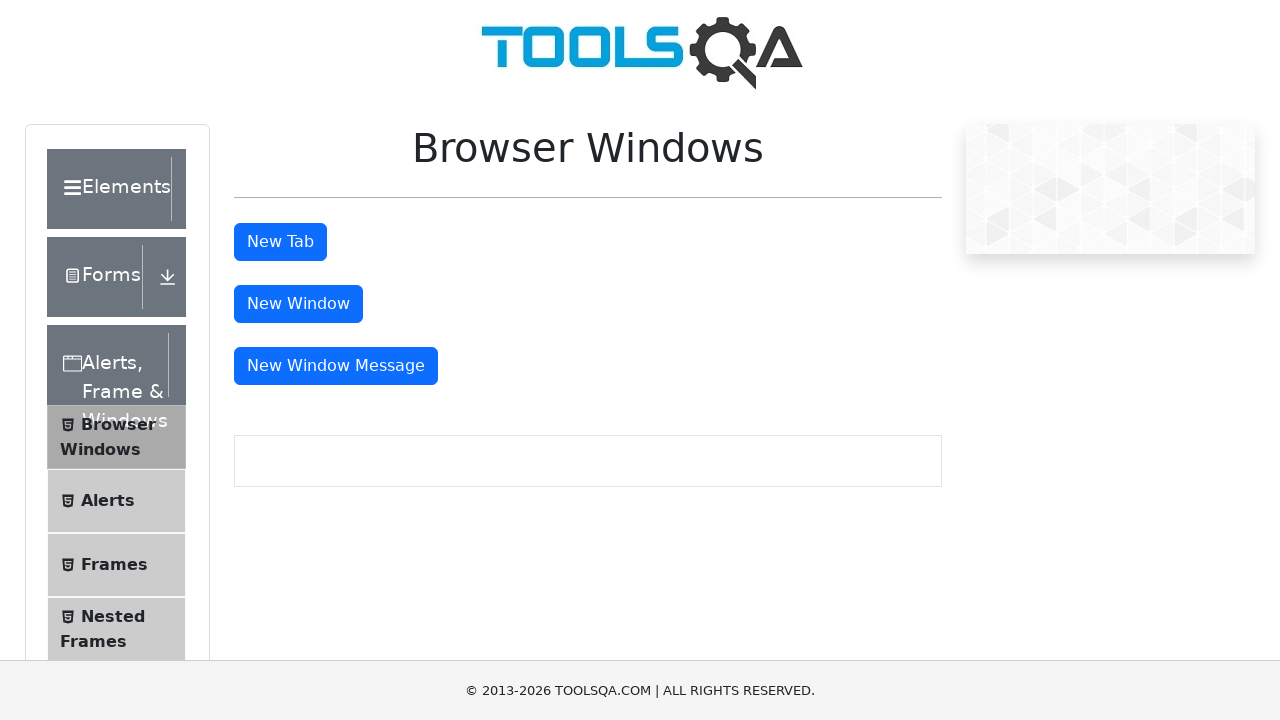

Clicked New Tab button at (280, 242) on #tabButton
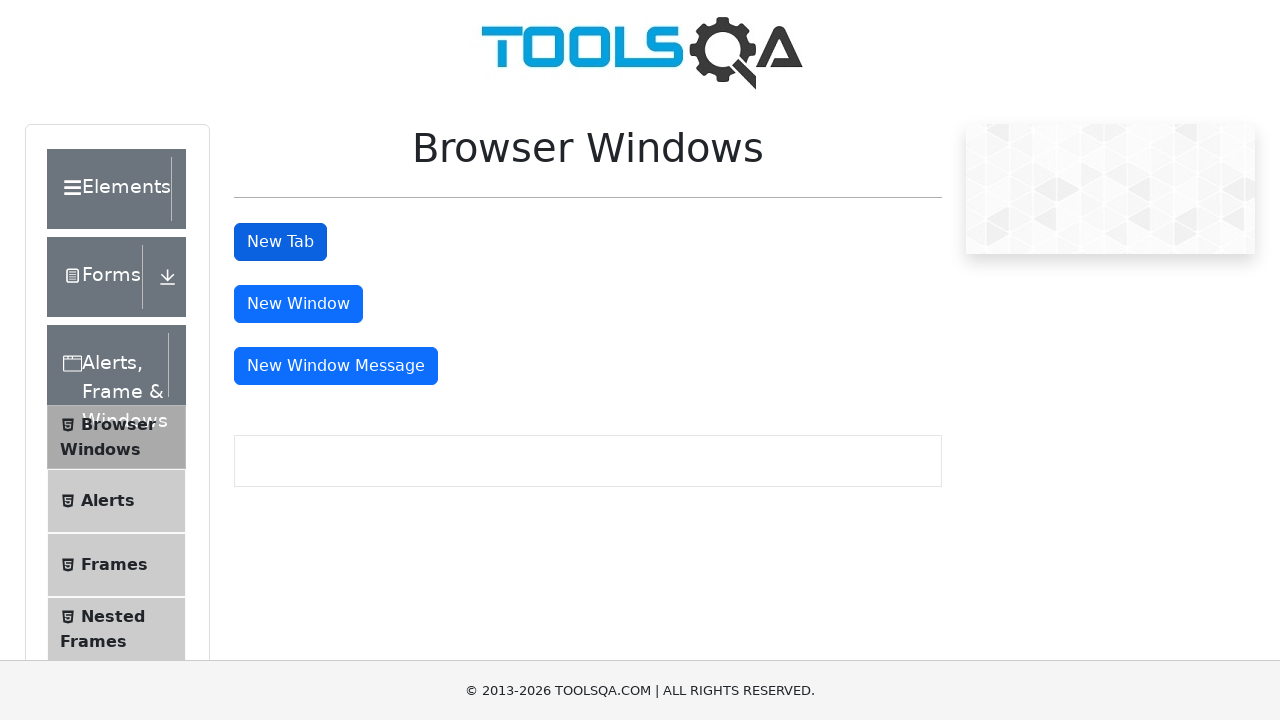

New tab opened and captured at (280, 242) on #tabButton
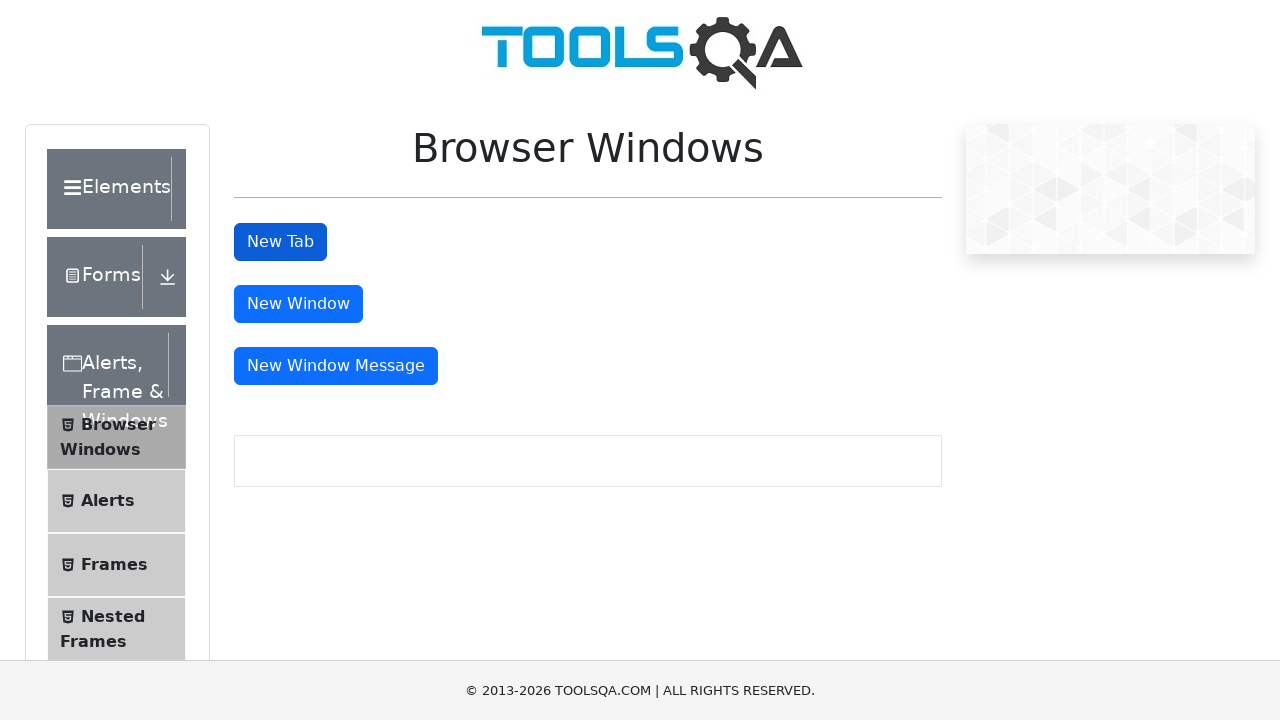

Obtained reference to newly opened tab
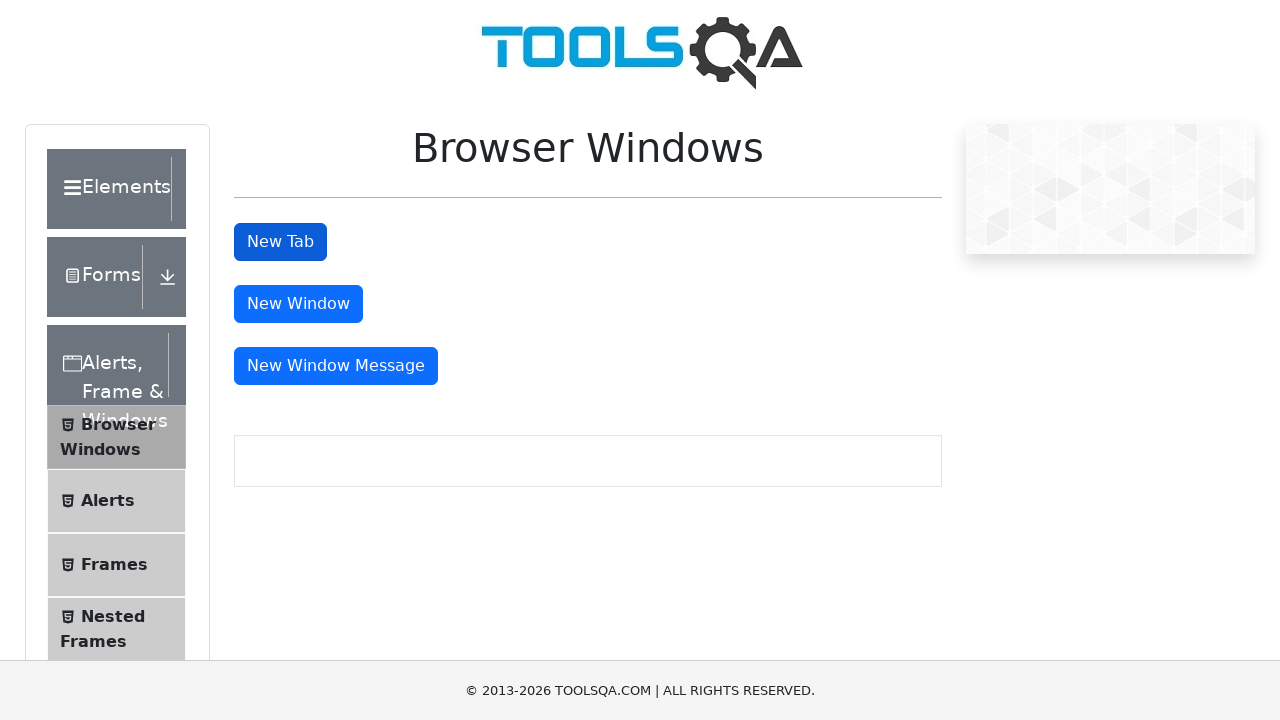

New tab page loaded completely
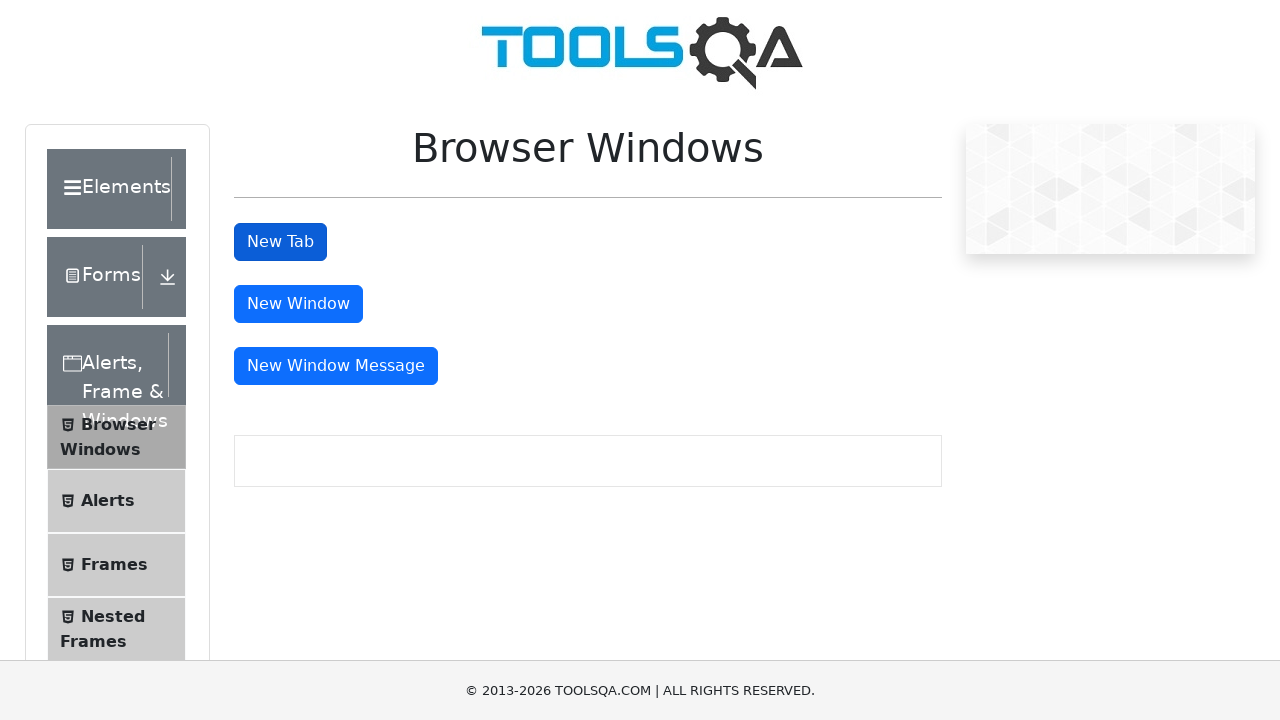

Sample heading element found on new tab
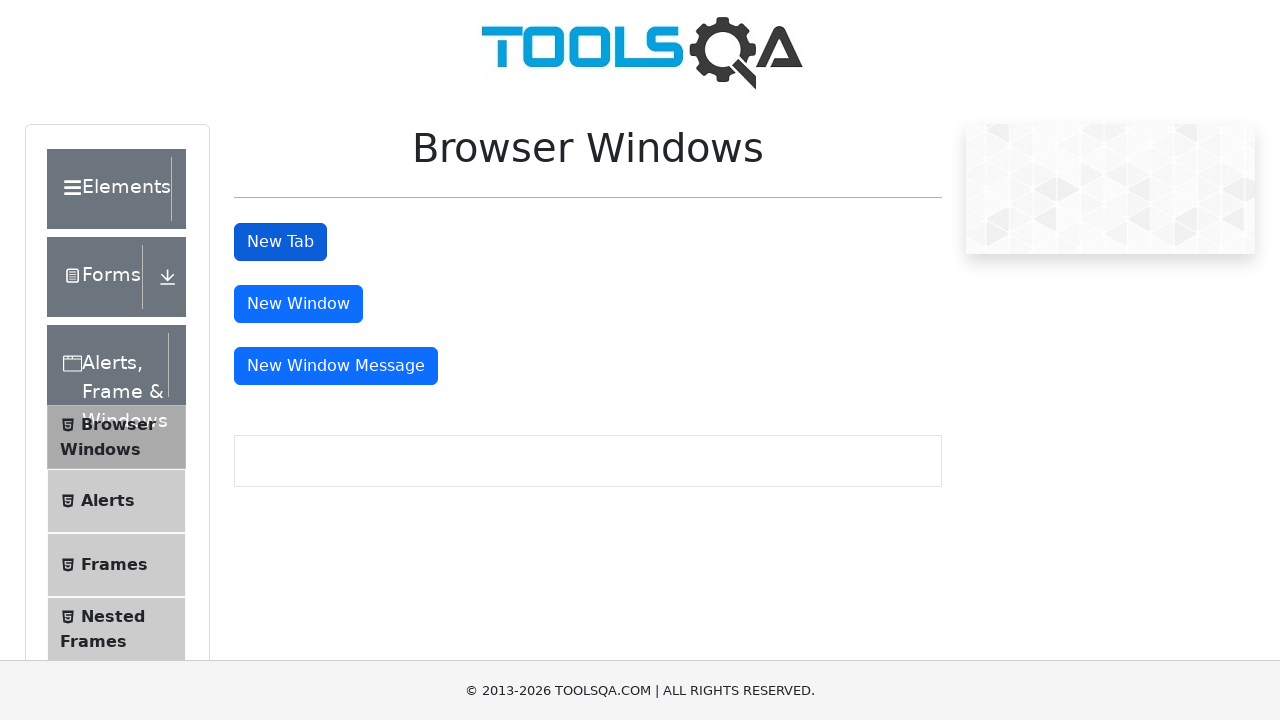

Retrieved heading text from new tab: 'This is a sample page'
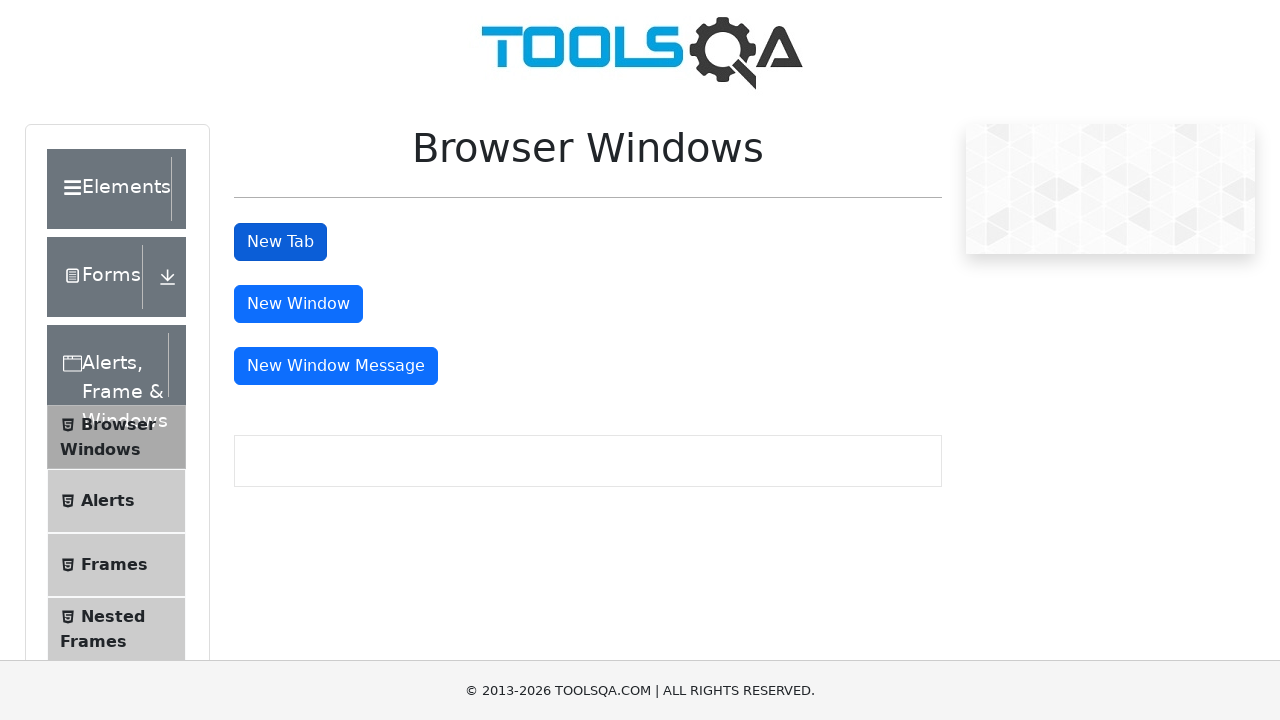

Closed child tab
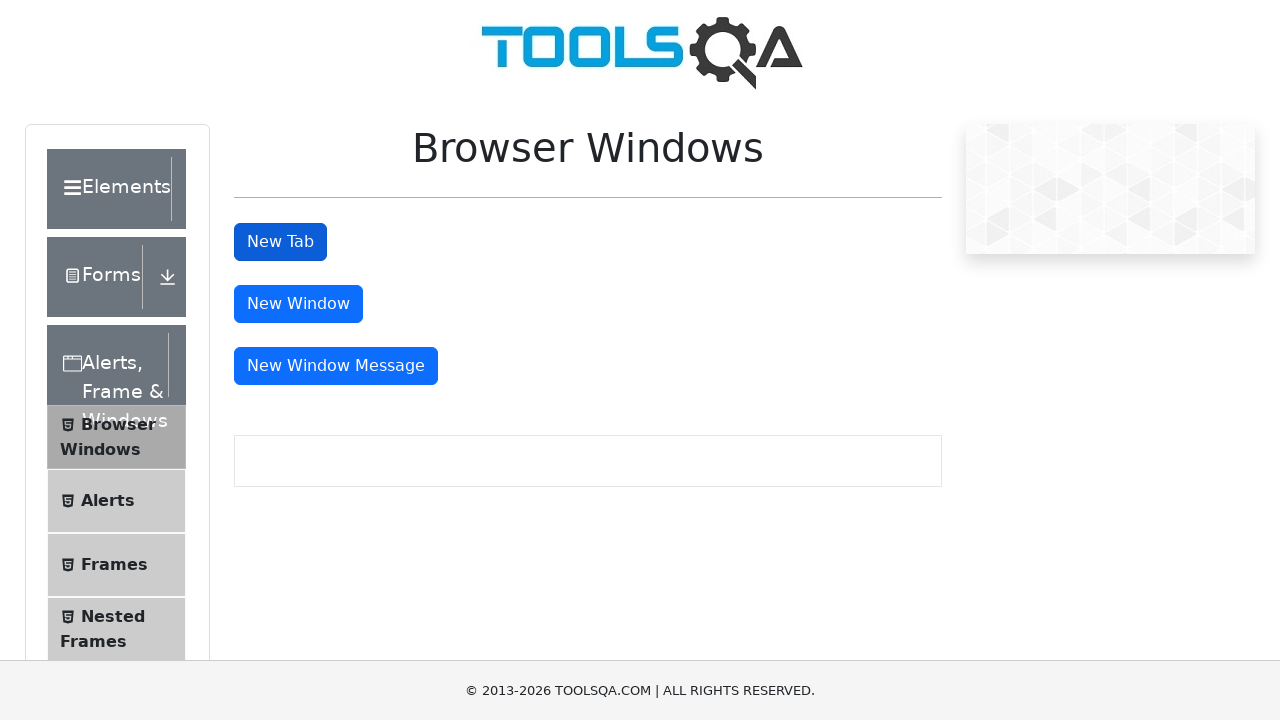

Verified parent page is active after child tab closed
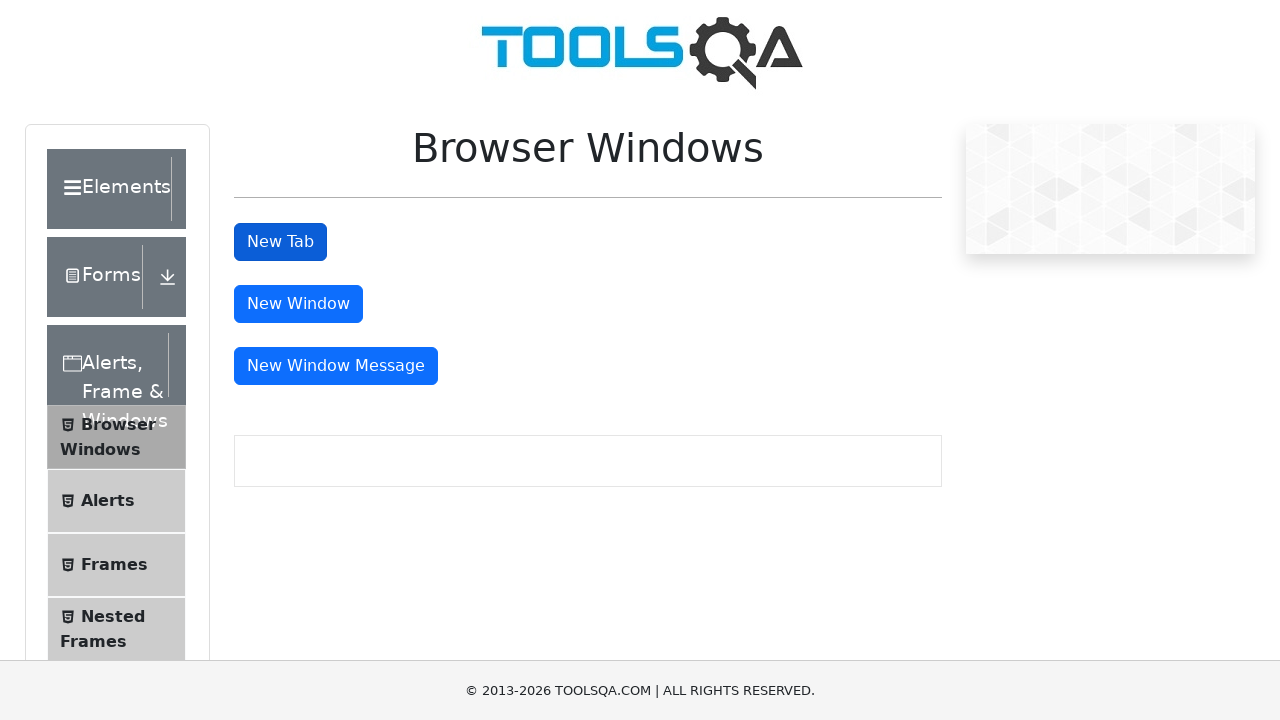

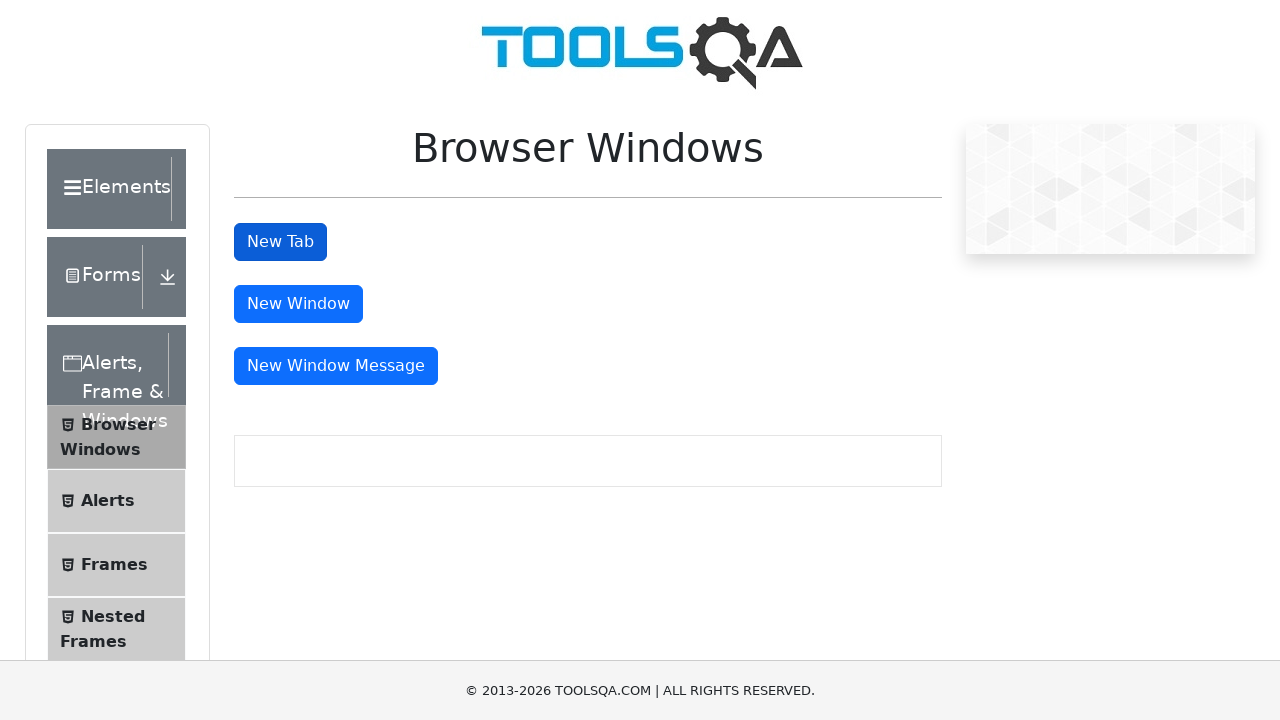